Tests link interactions including clicking on bad request link and home link

Starting URL: https://demoqa.com/links

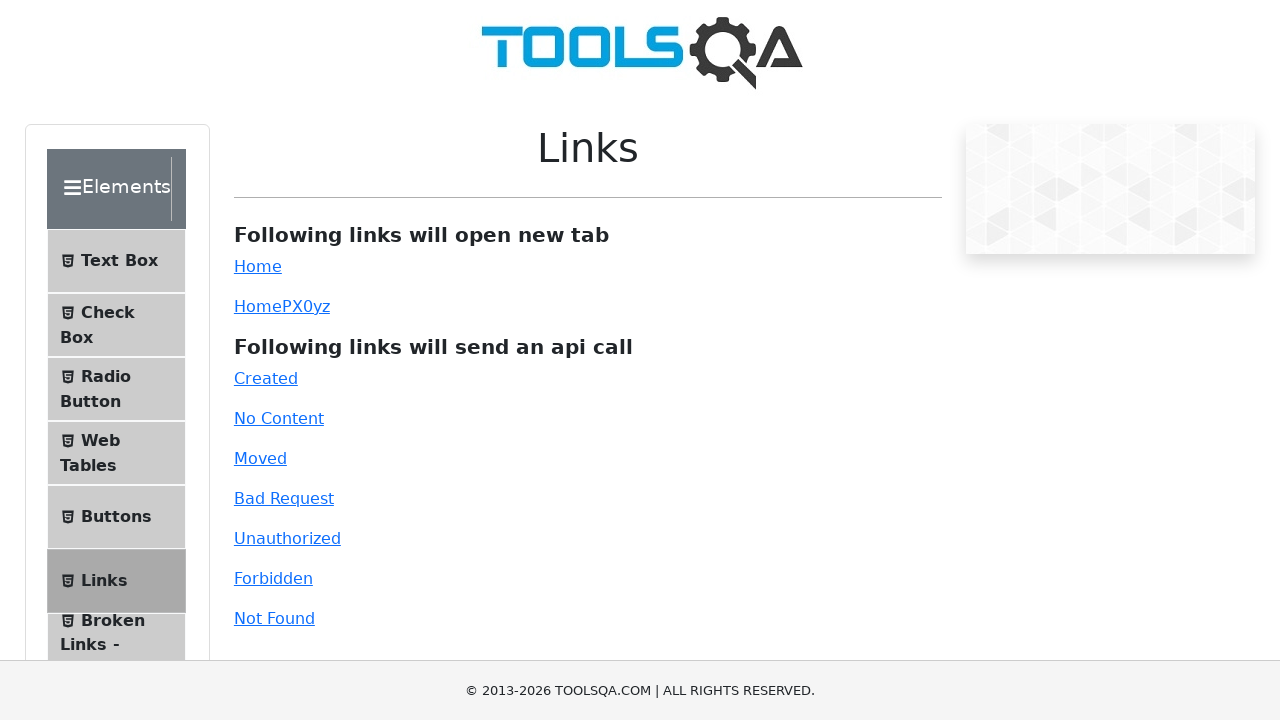

Clicked bad request link at (284, 498) on #bad-request
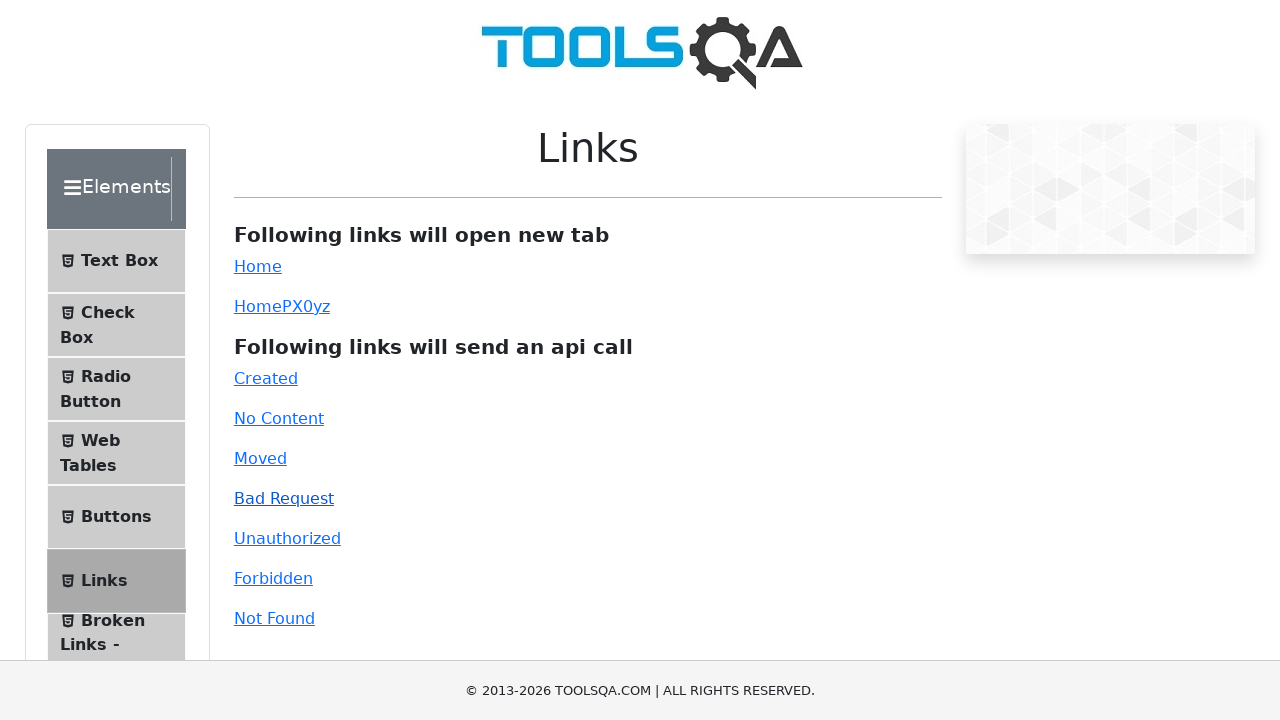

Link response element appeared
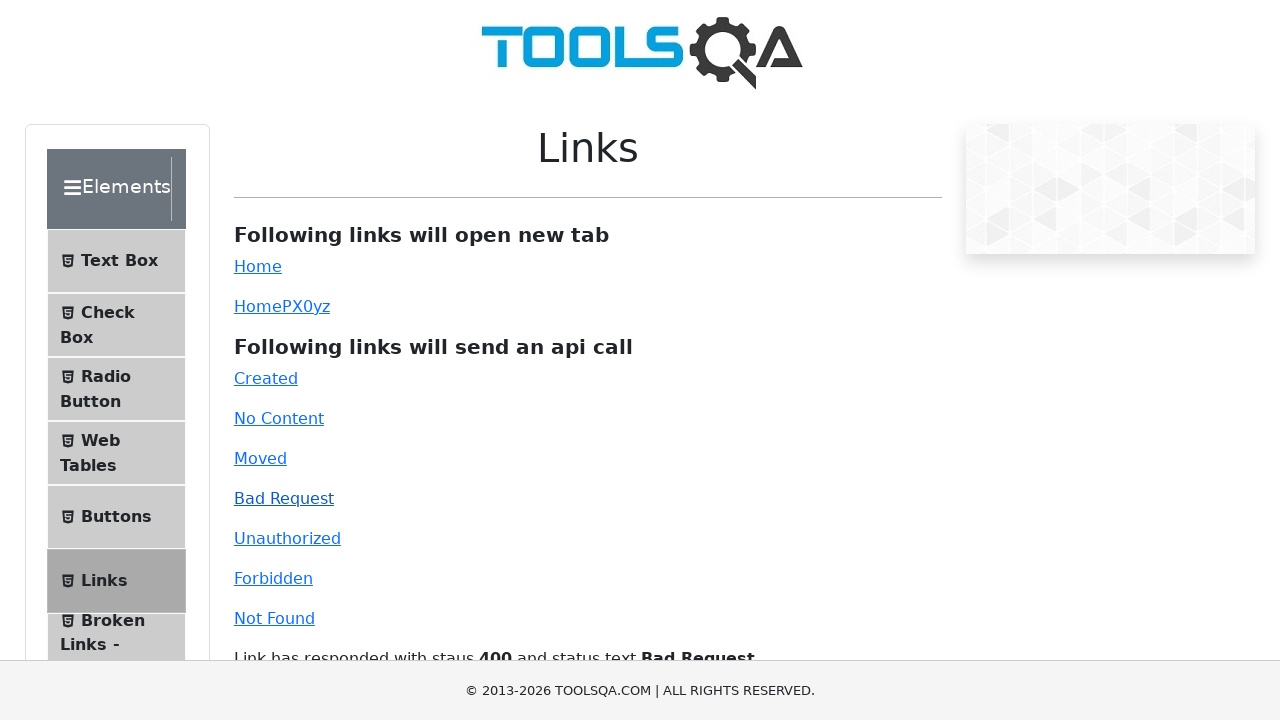

Clicked Home link at (258, 266) on text=Home
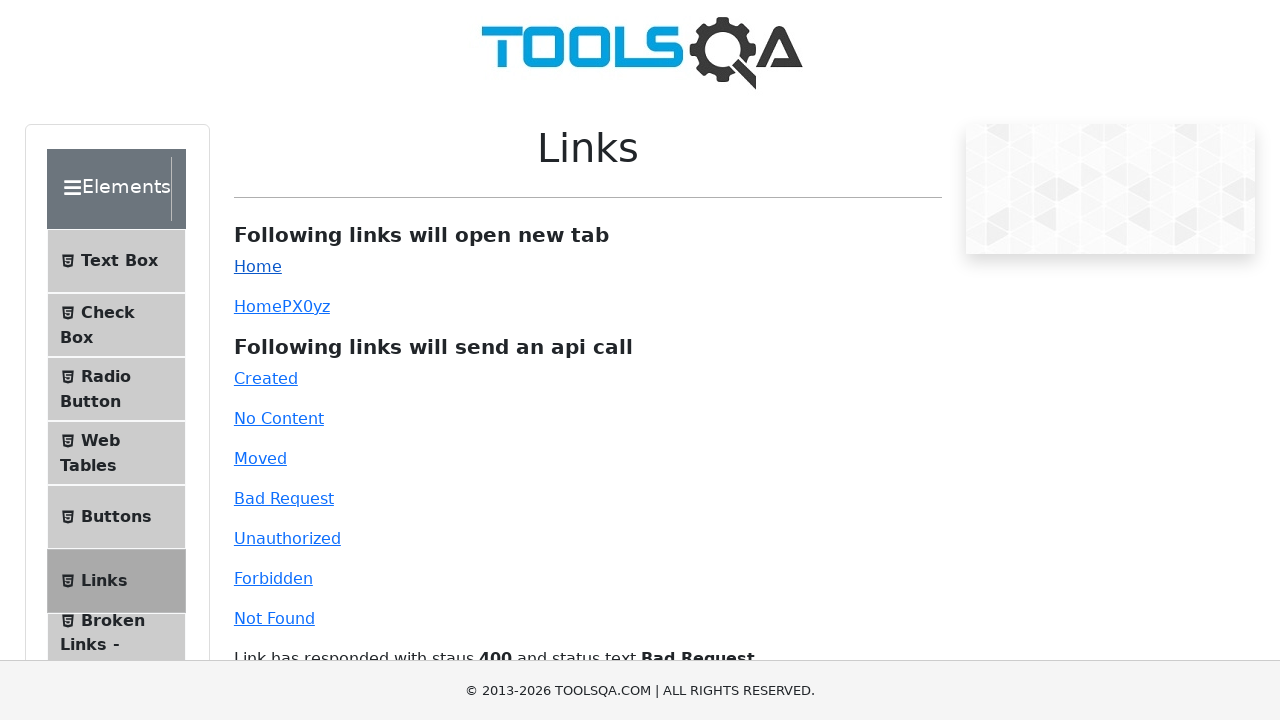

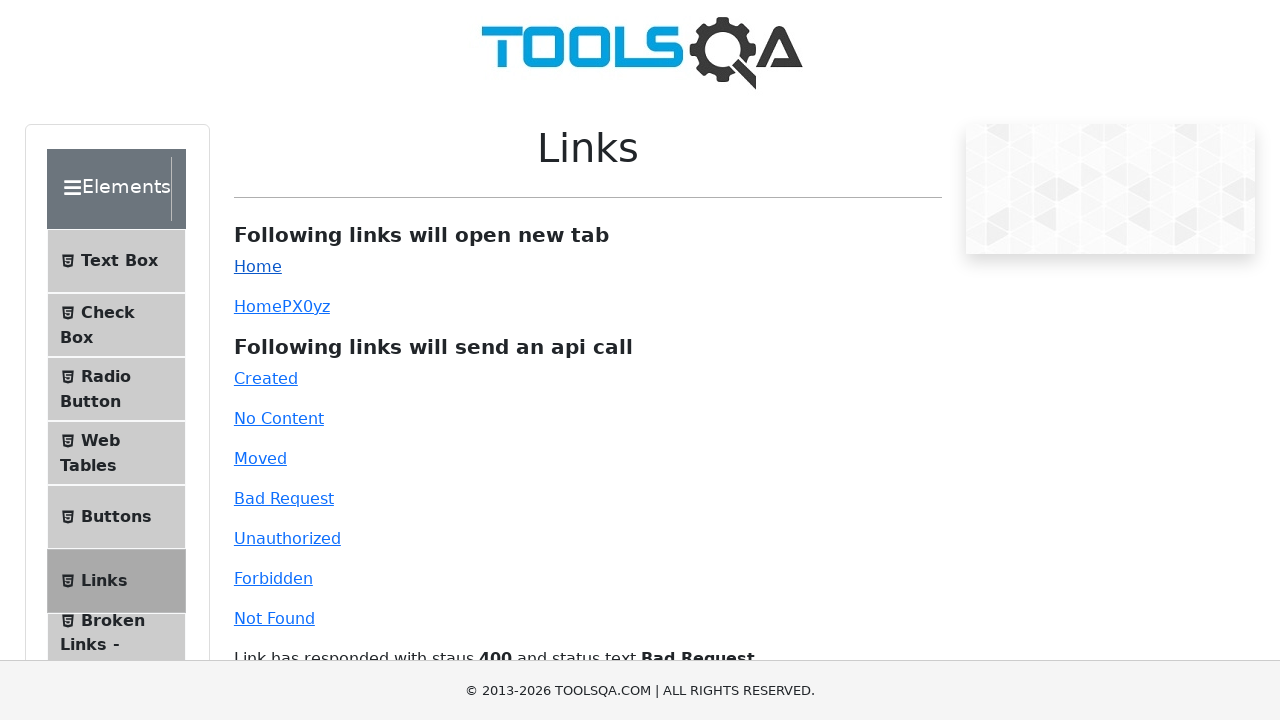